Tests the contact form on a consulting website by navigating to the contact page, filling in form fields with an invalid email format, submitting the form, and verifying that an email validation error is displayed.

Starting URL: https://www.consultoriaglobal.com.ar/cgweb/

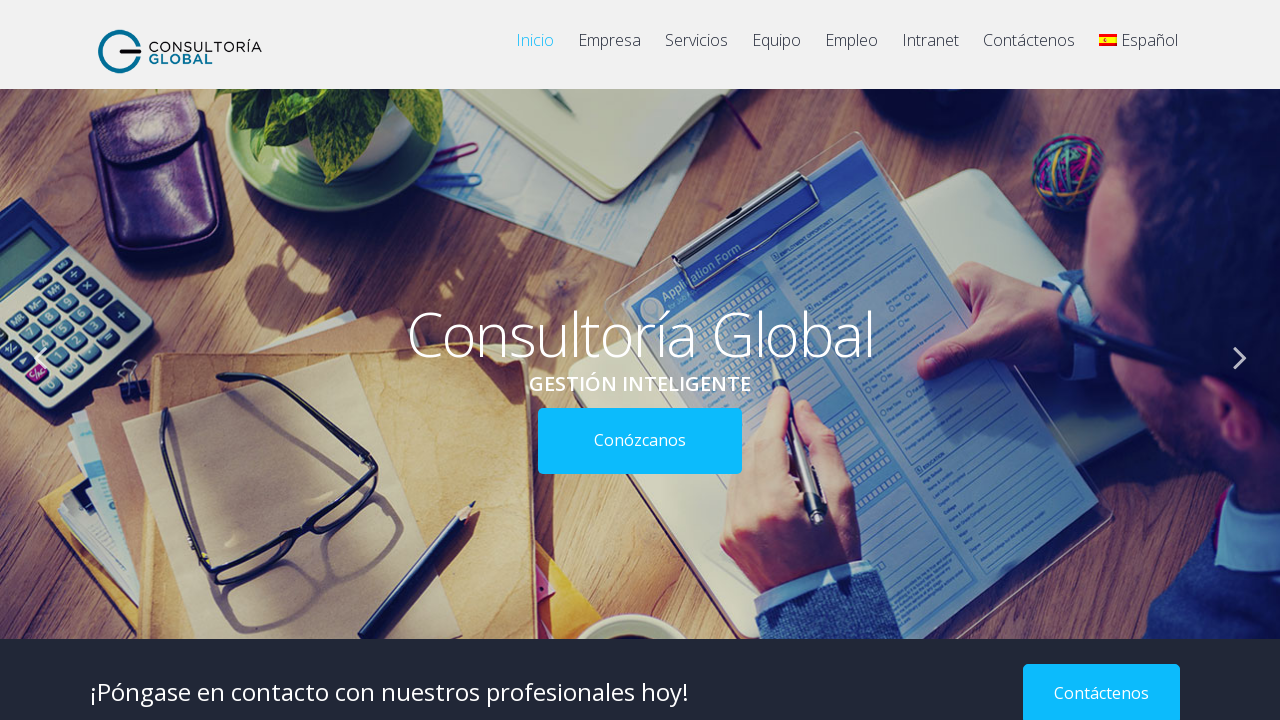

Clicked contact button to navigate to contact page at (1029, 50) on a[href='https://www.consultoriaglobal.com.ar/cgweb/?page_id=370']
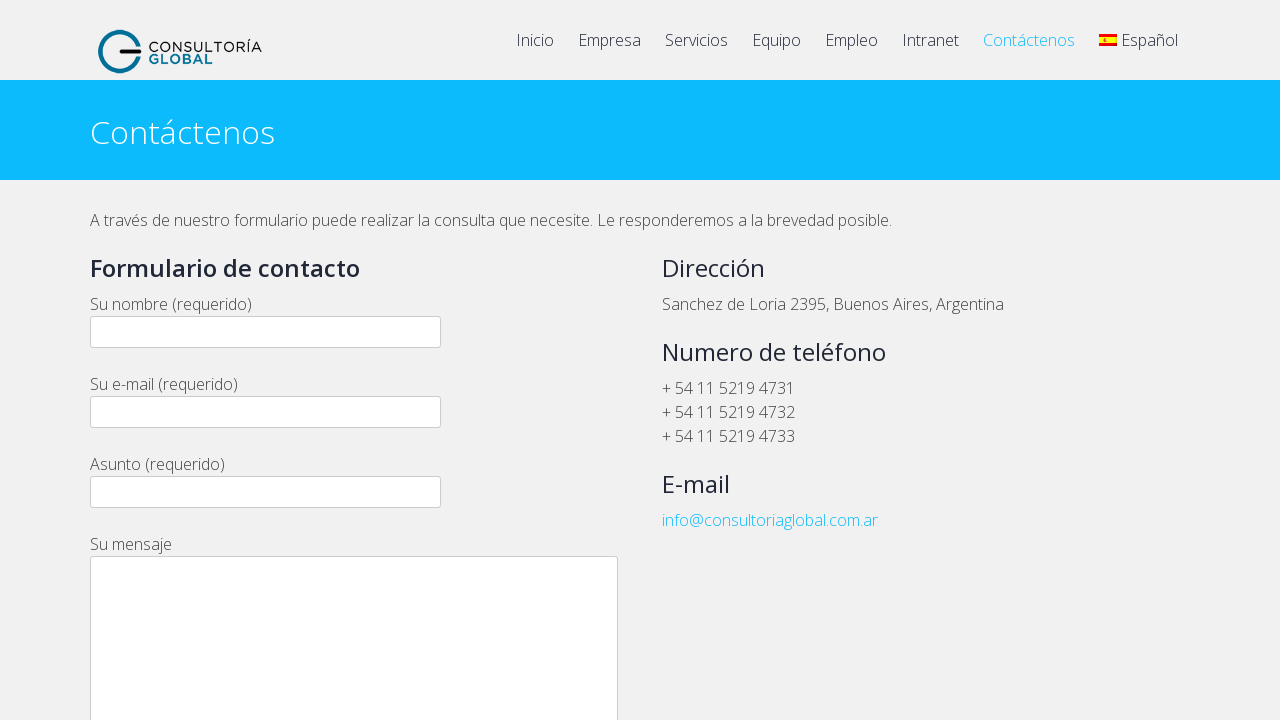

Contact page loaded successfully
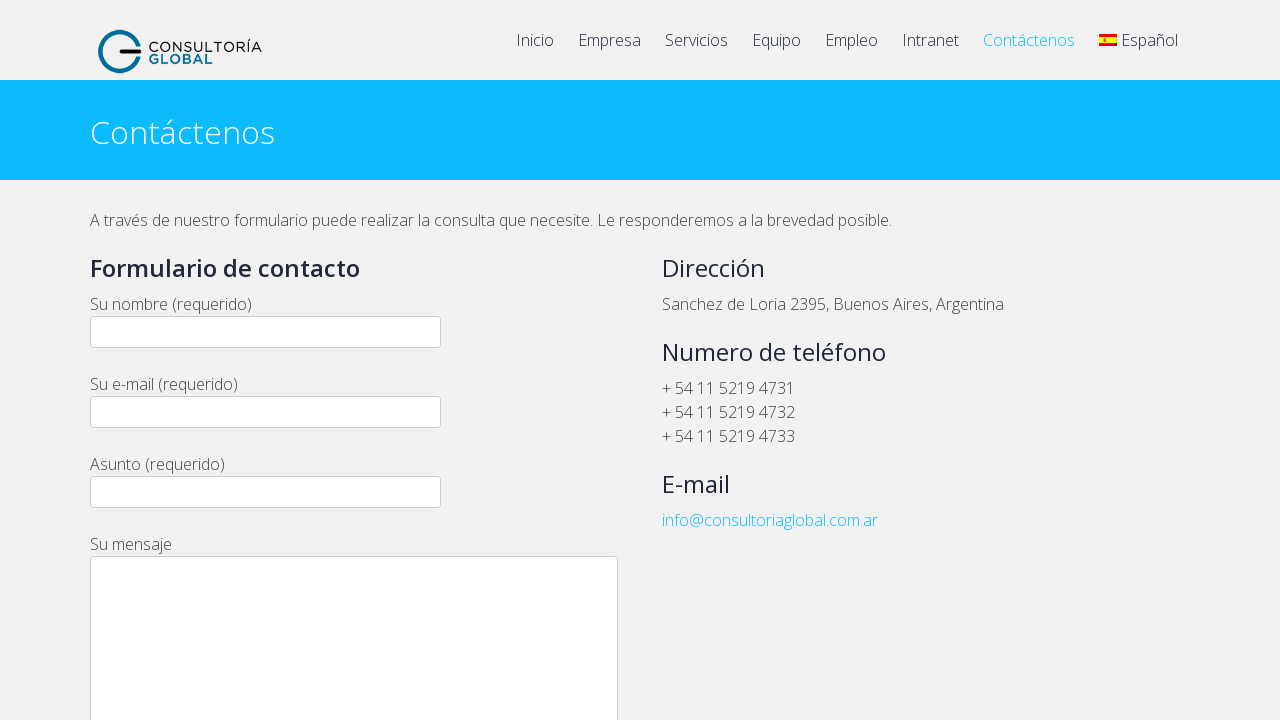

Filled email field with invalid format 'example' on input[name='your-email']
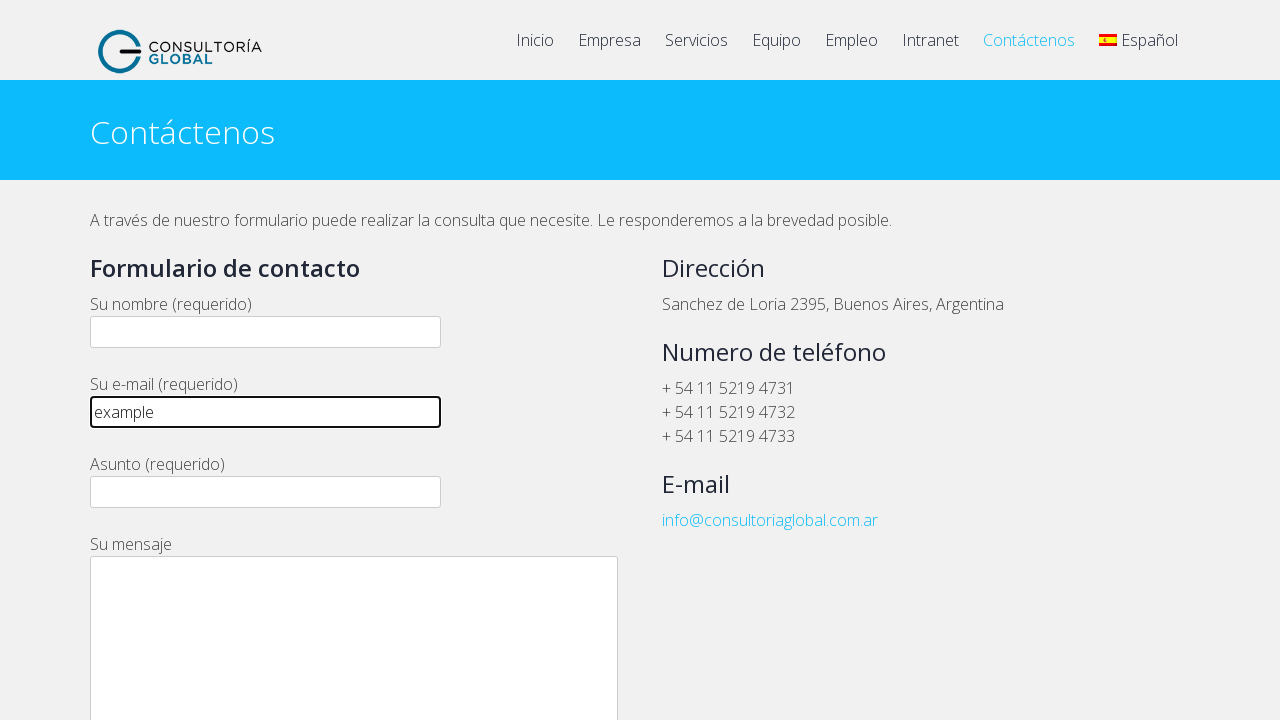

Filled name field with 'Carlos Martinez' on input[name='your-name']
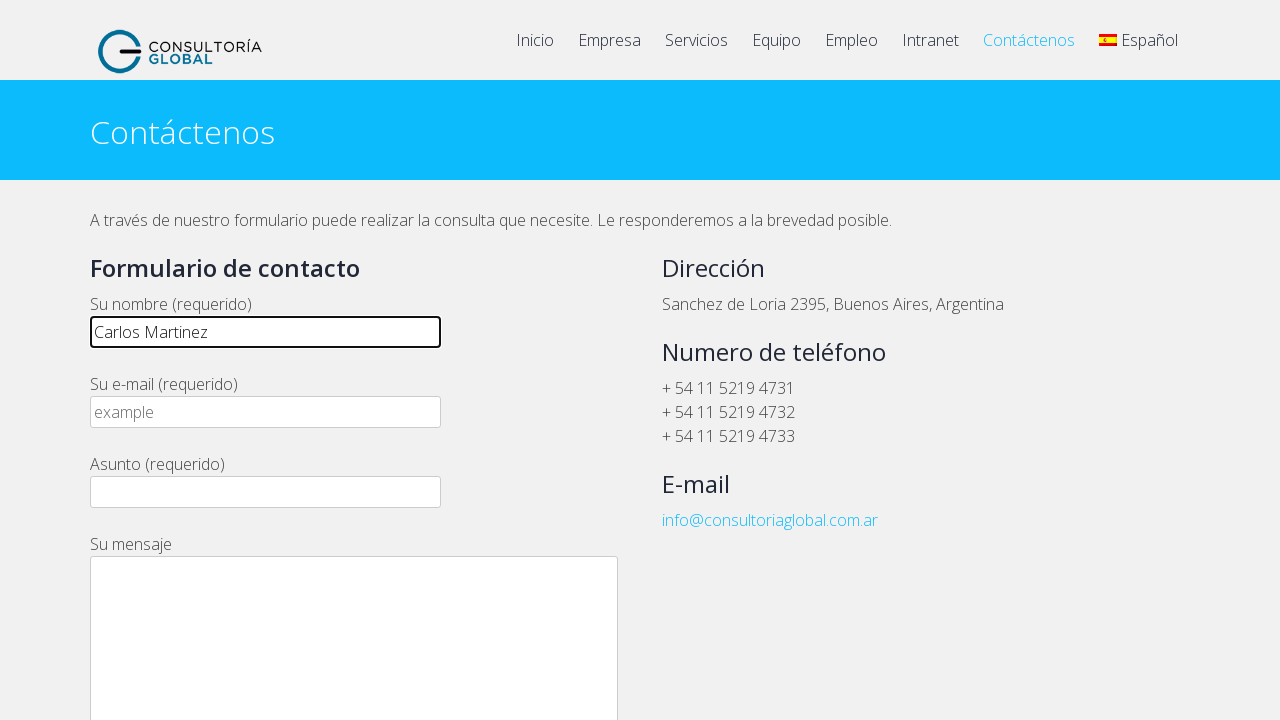

Filled subject field with 'Consulta sobre servicios' on input[name='your-subject']
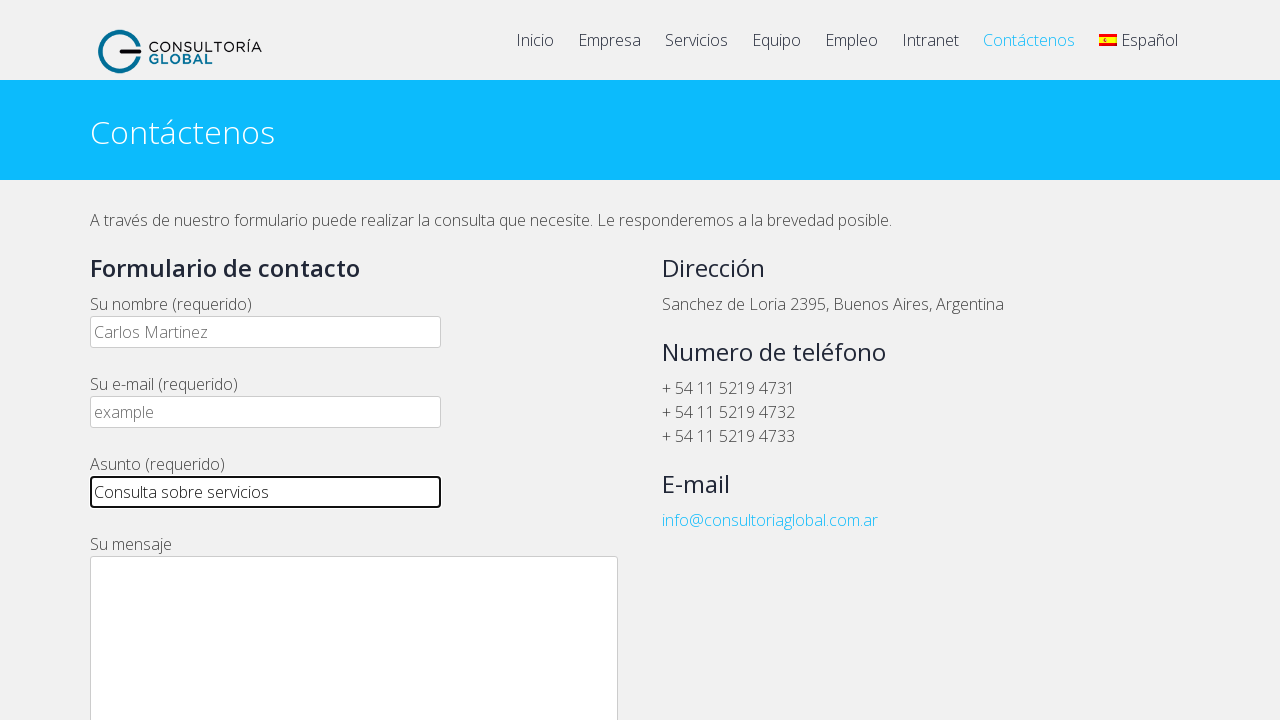

Clicked form submit button at (144, 360) on xpath=//*[@id='wpcf7-f1297-p370-o1']/form/p[7]/input
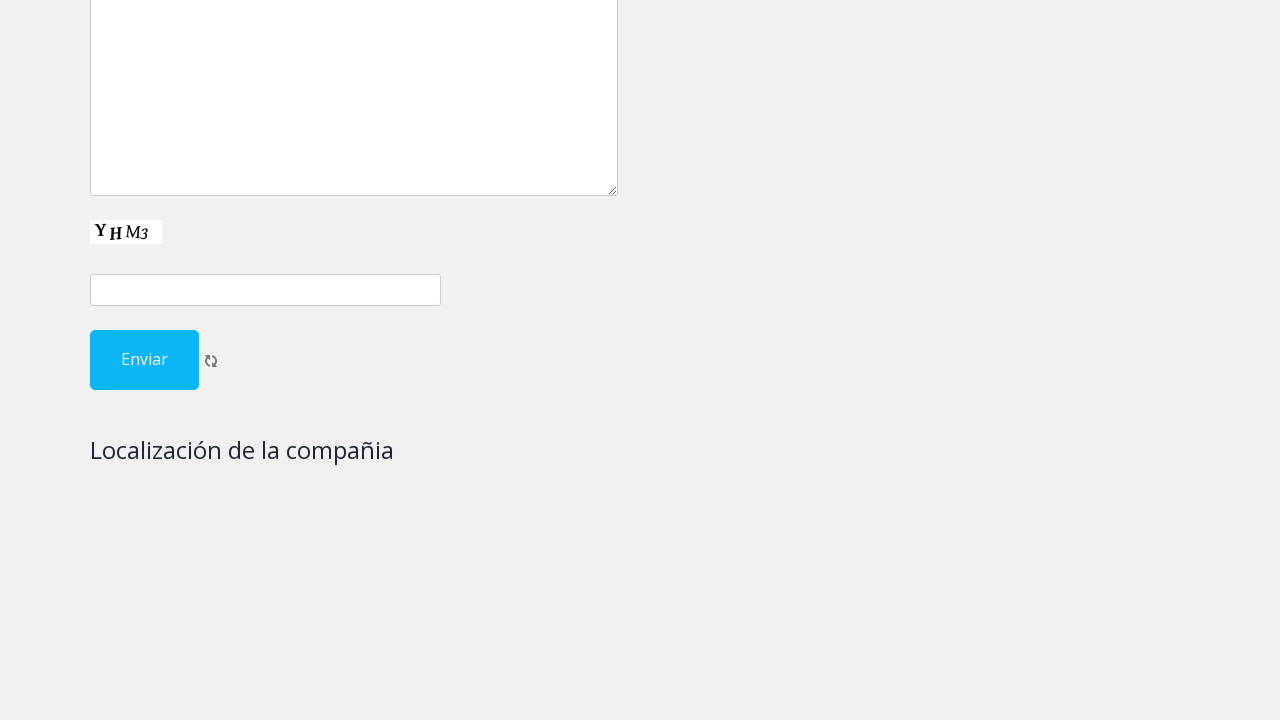

Email validation error message appeared
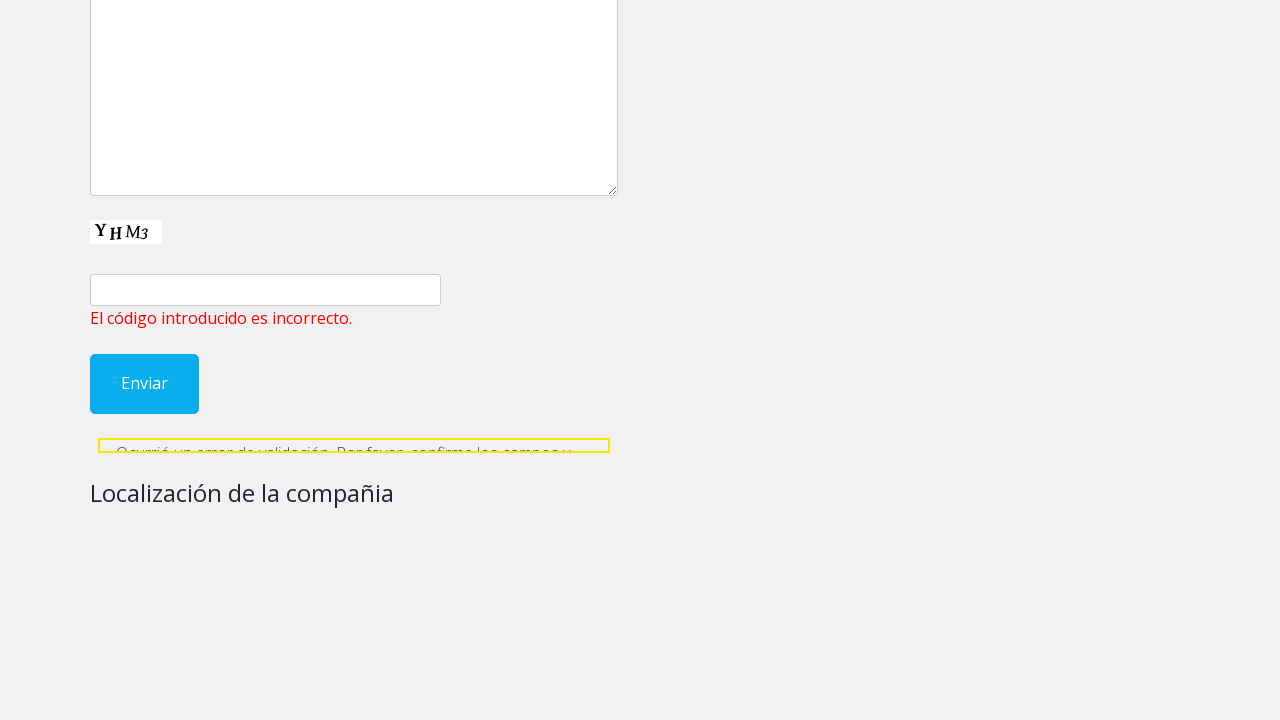

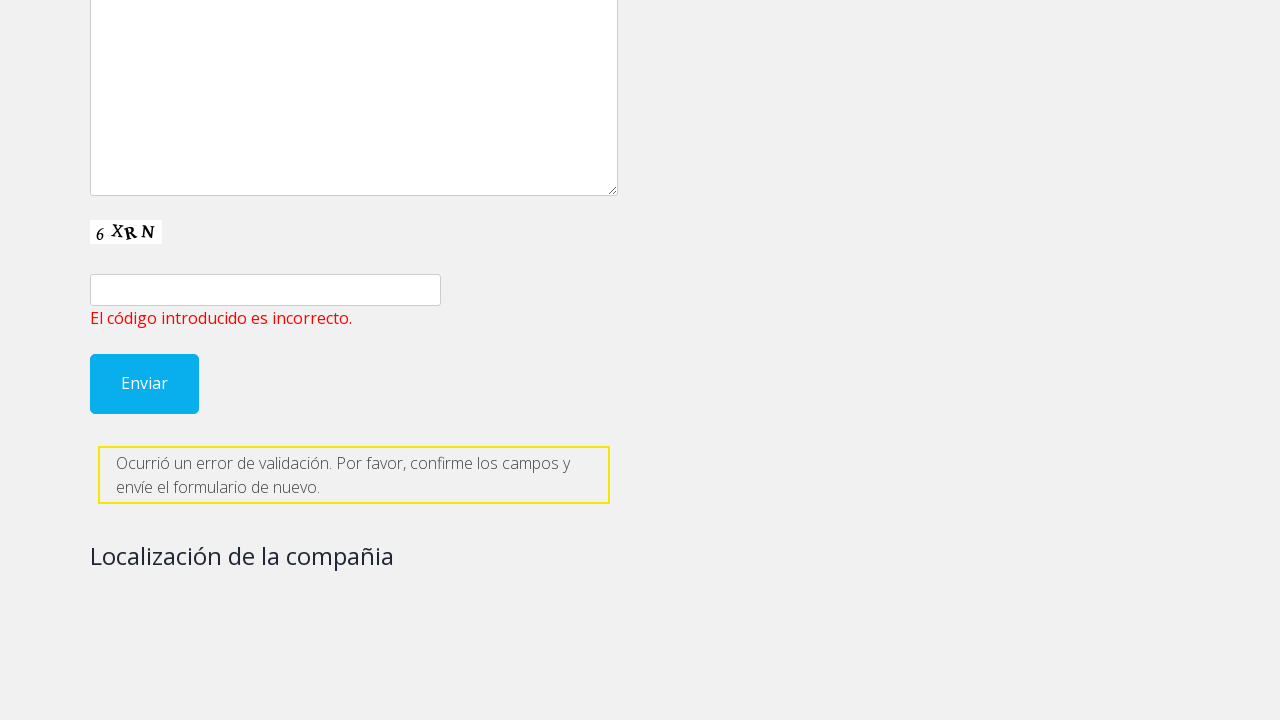